Searches for special civil tribunal cases on the São Paulo court website by entering a person's name and case class, then navigates through paginated results

Starting URL: https://esaj.tjsp.jus.br/cjpg/

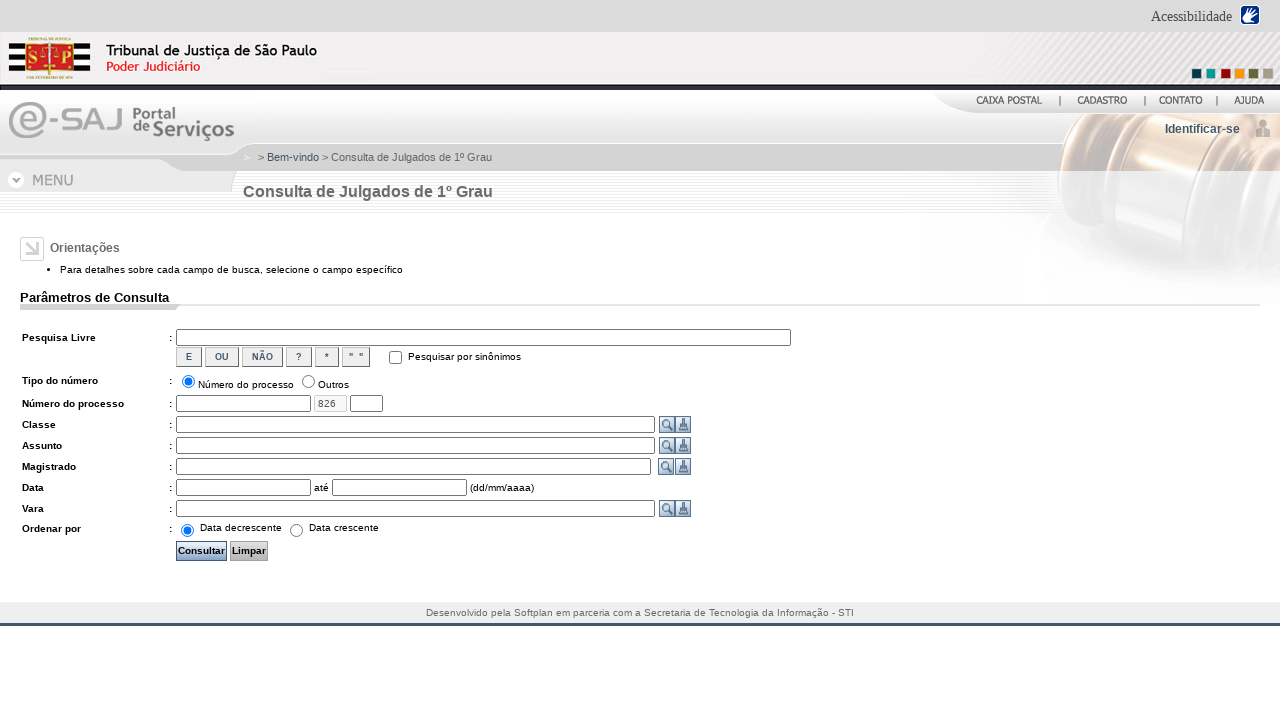

Filled free search field with 'Maria Silva Santos' on #iddadosConsulta\.pesquisaLivre
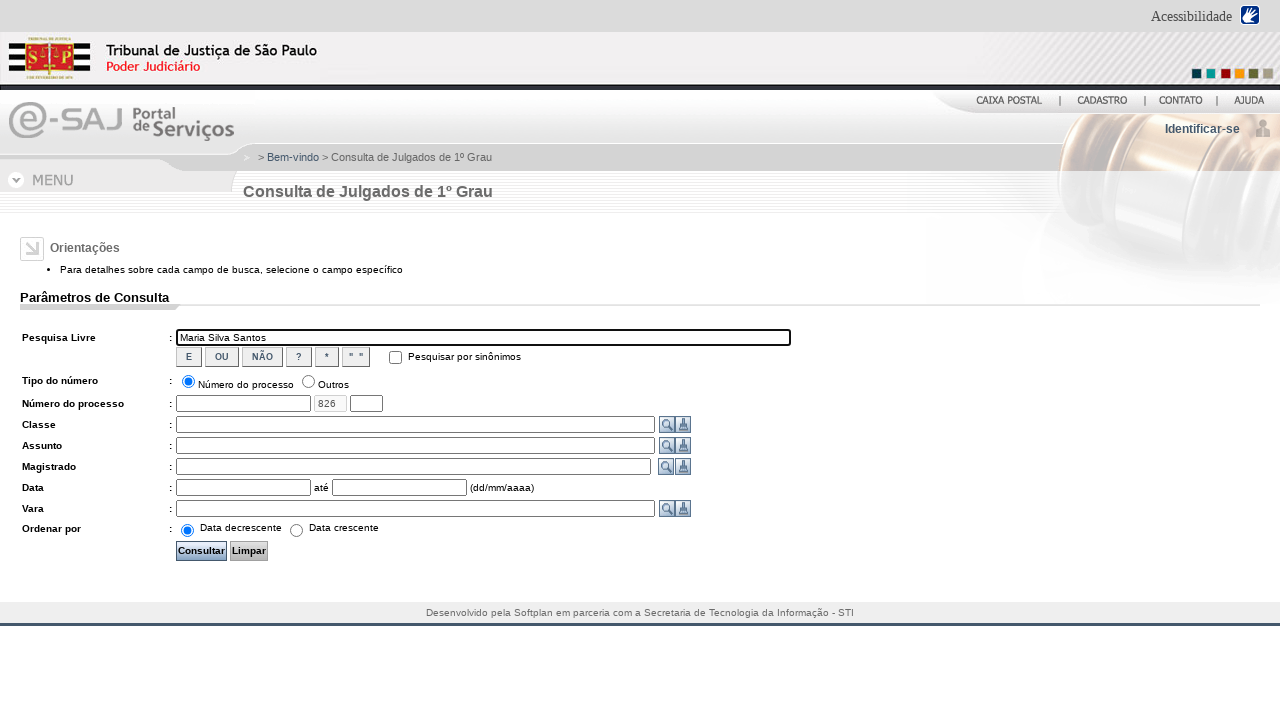

Pressed Tab to move to next field
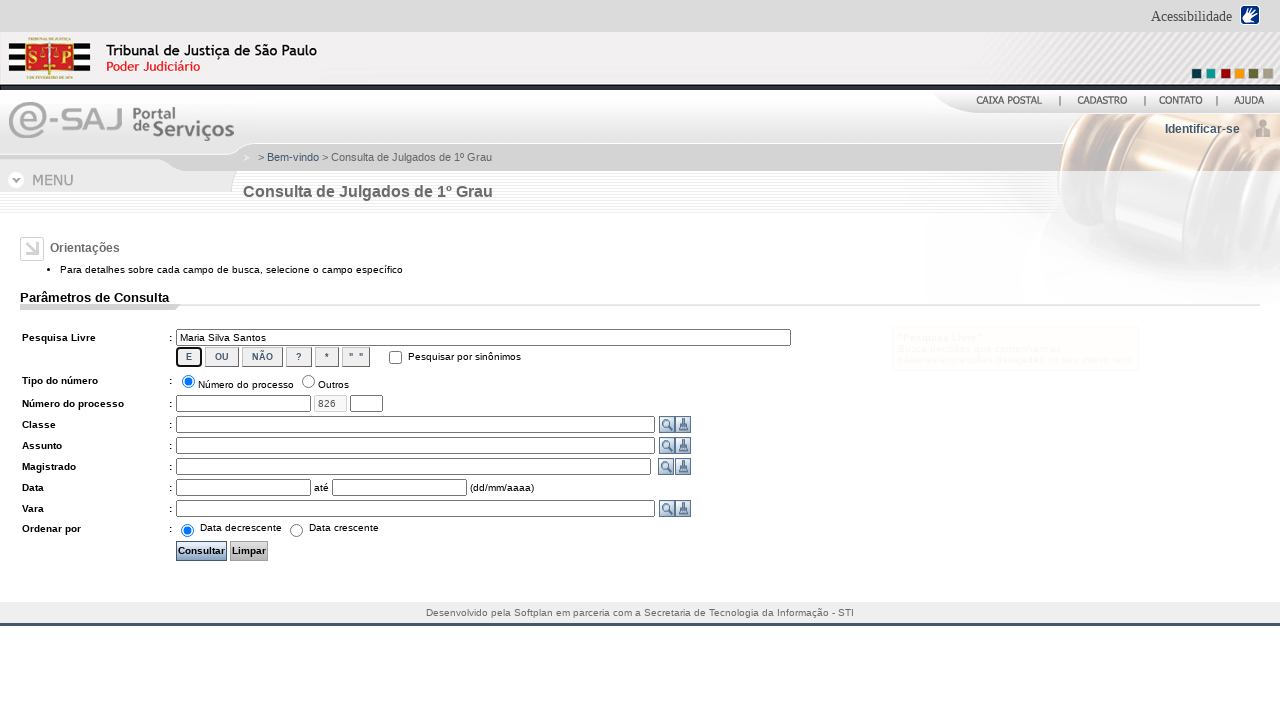

Filled case class field with 'Procedimento do Juizado Especial Cível' on #classe_selectionText
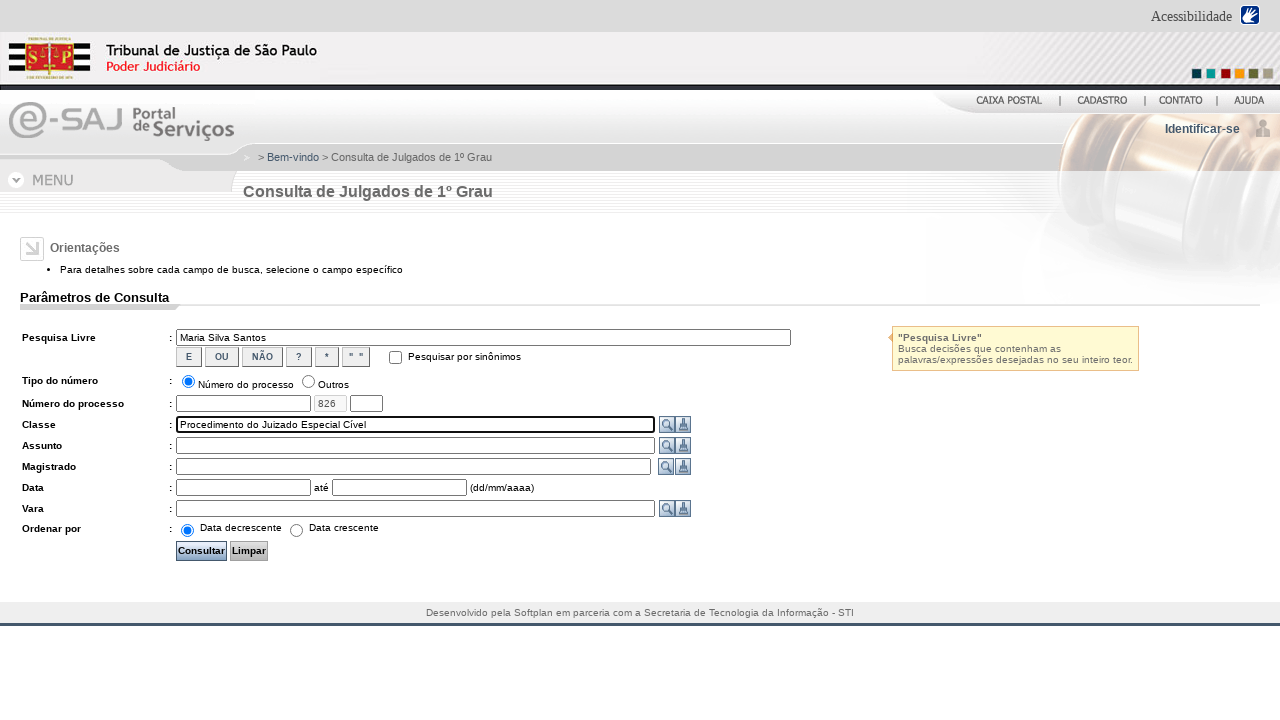

Pressed Tab to move past class field
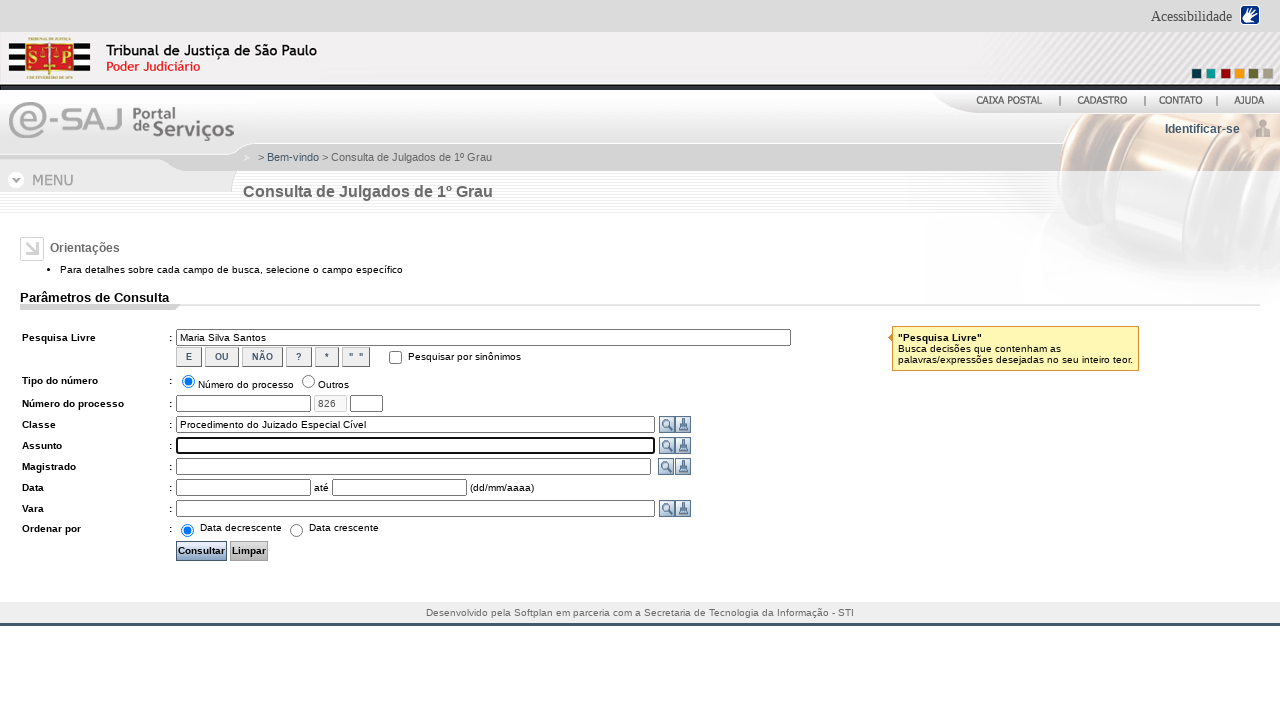

Waited for form to process
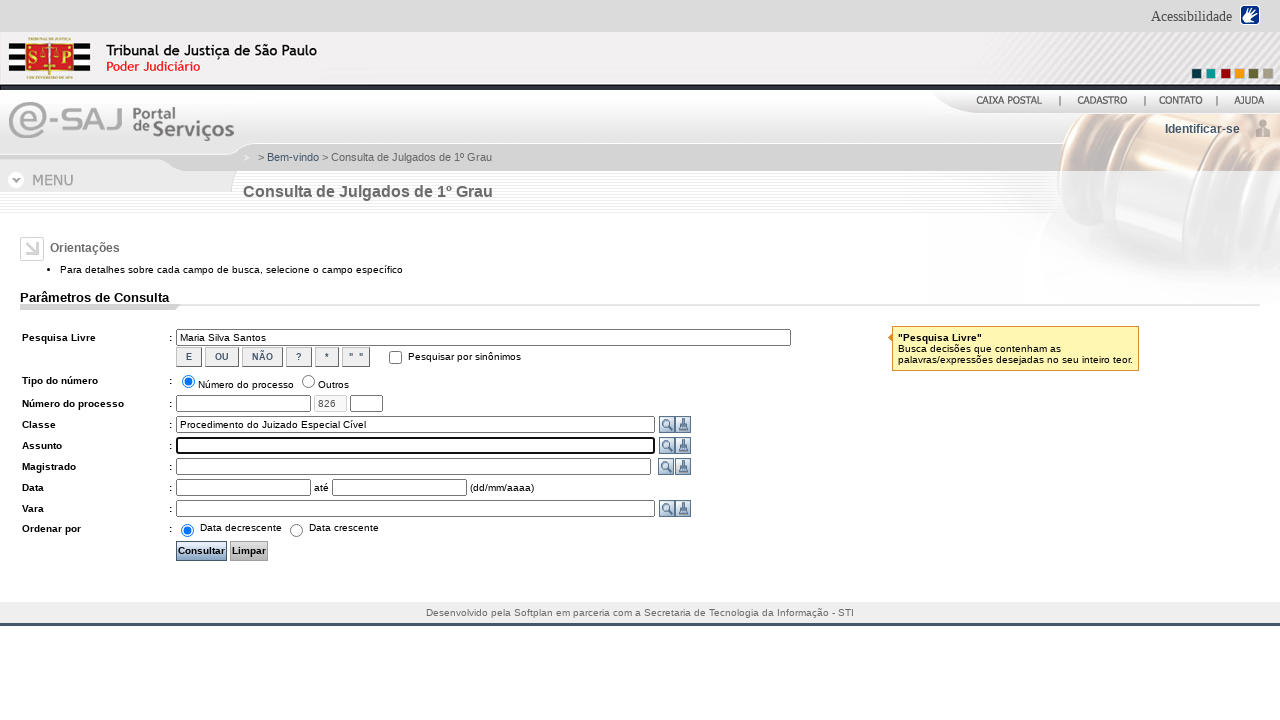

Clicked submit button to search for cases at (202, 551) on #pbSubmit
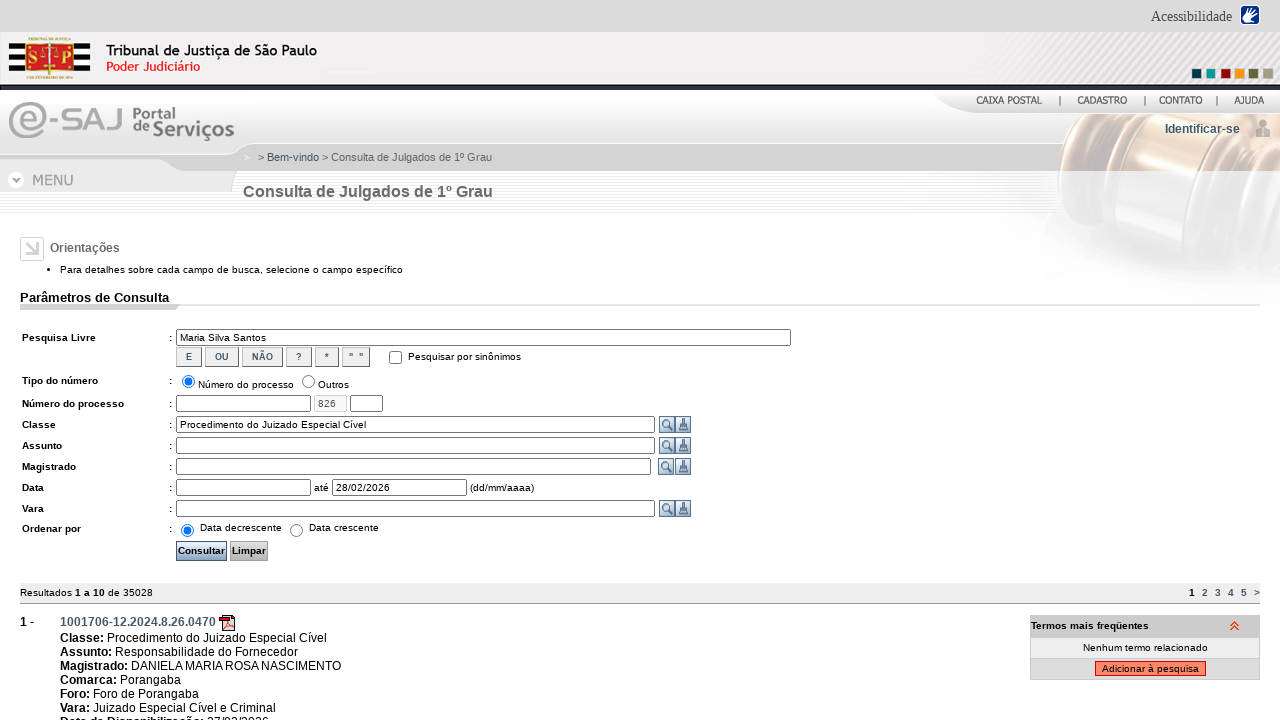

Search results container loaded
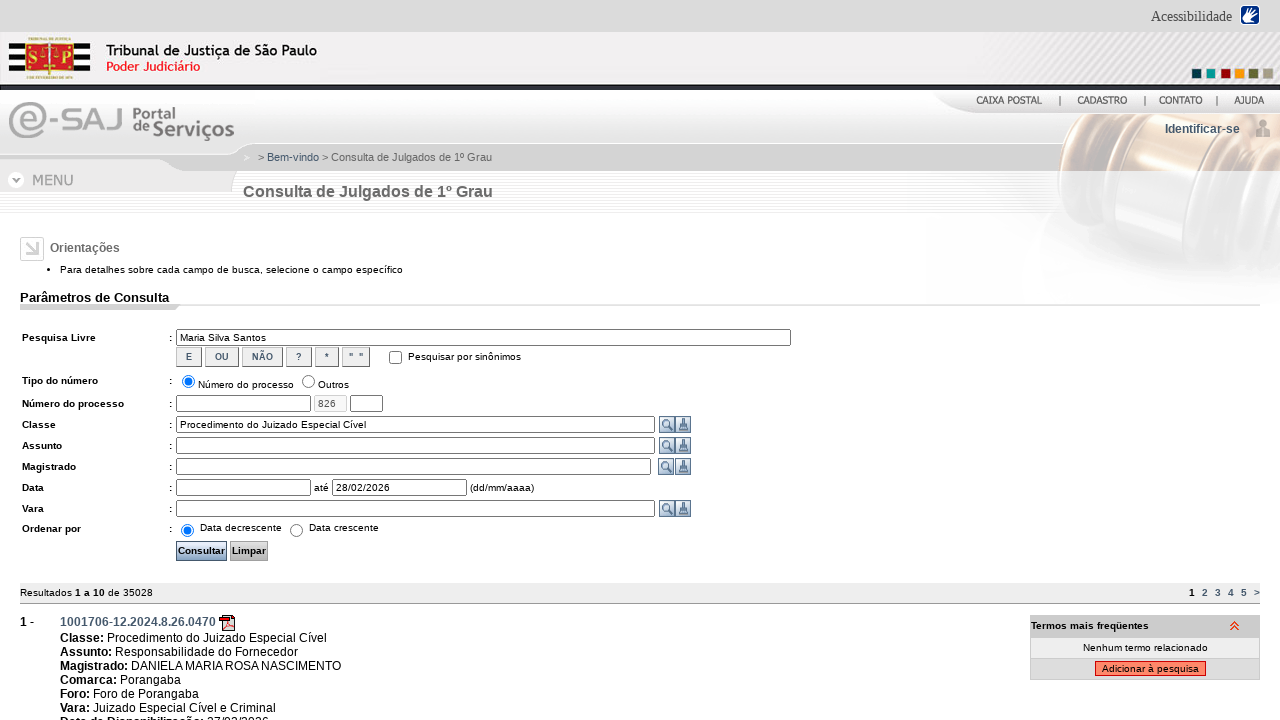

Case numbers displayed on results page
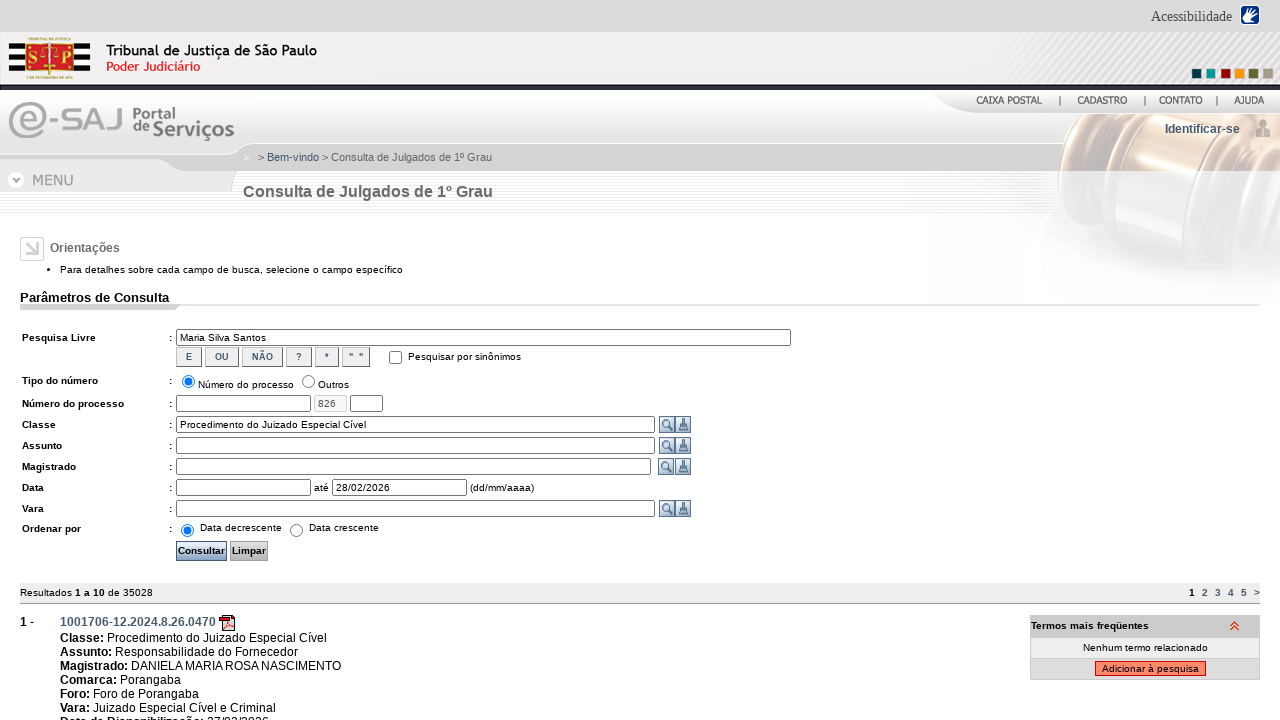

Clicked next page button to navigate to additional results at (1257, 593) on [title='Próxima página']
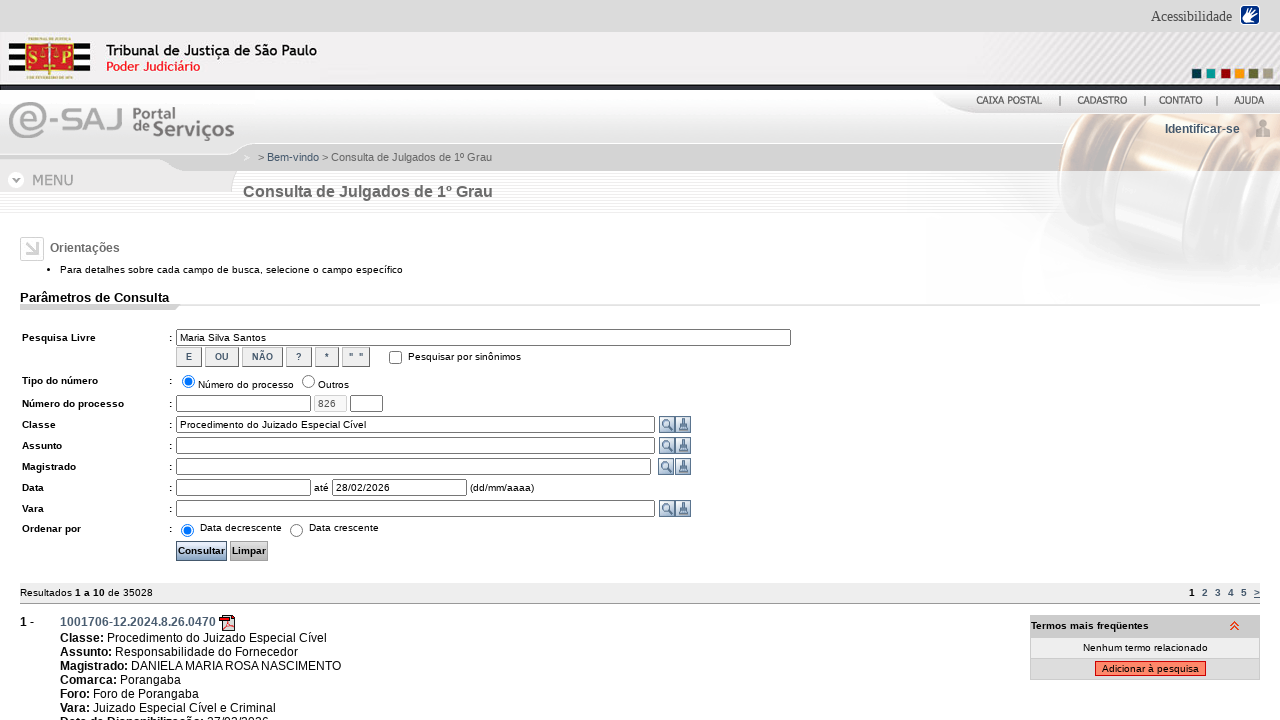

Waited for next page to load
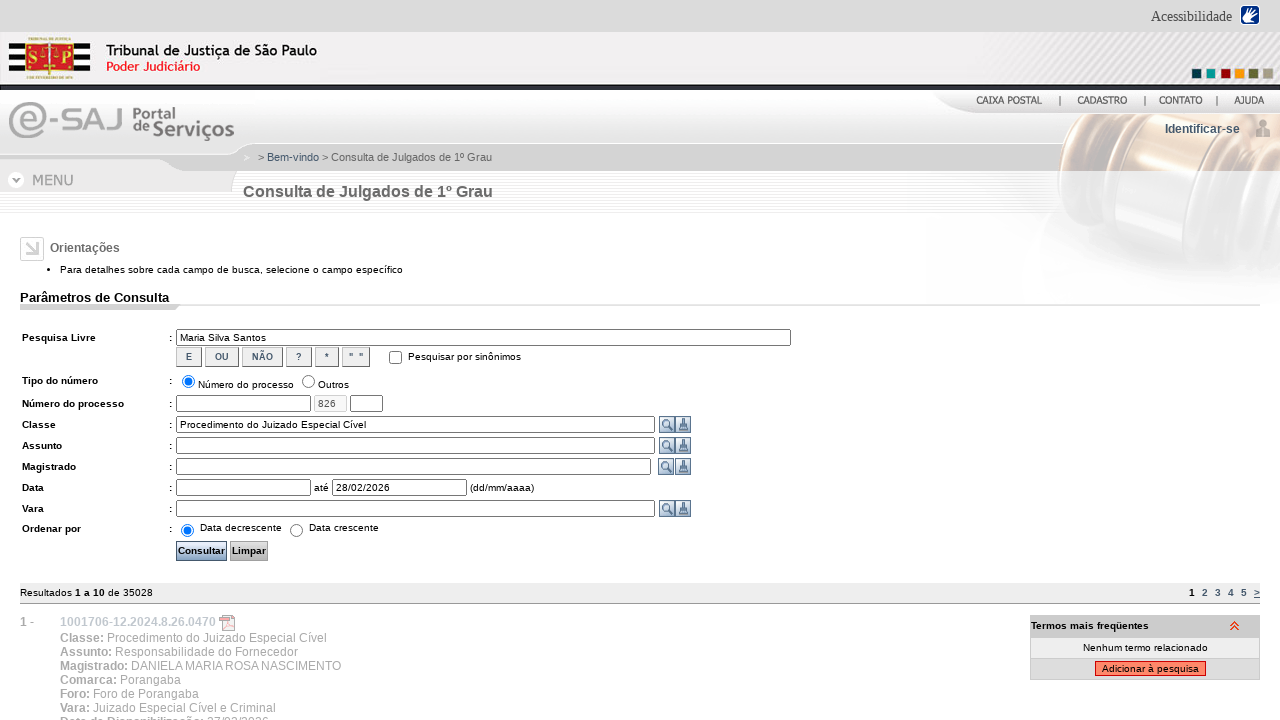

Case numbers displayed on next page
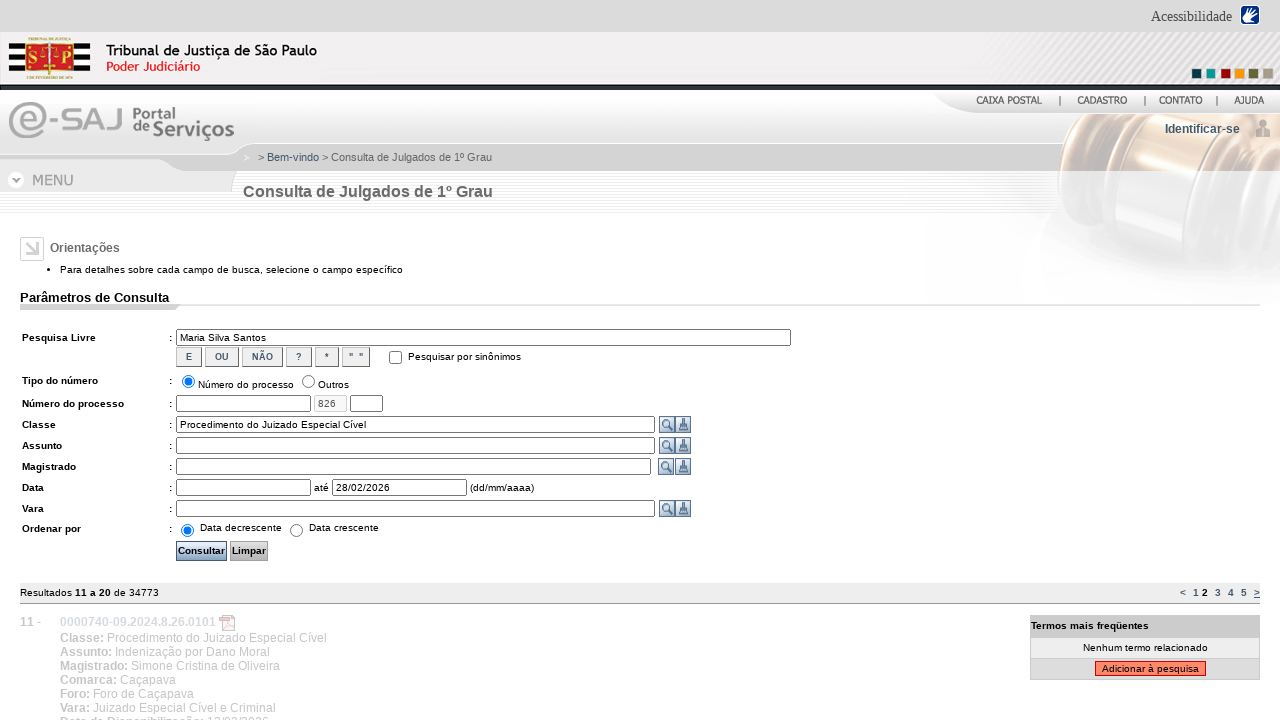

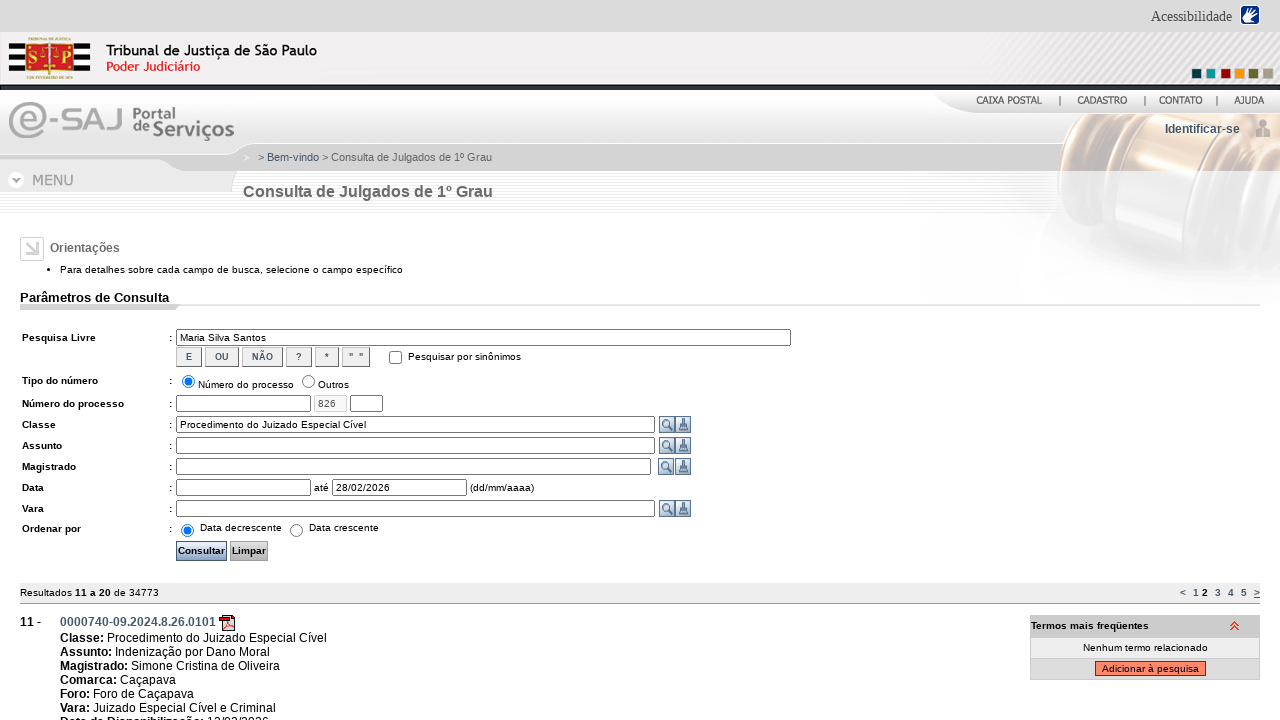